Tests an e-commerce purchase flow by searching for carrots, adding them to cart, and completing the checkout process

Starting URL: https://rahulshettyacademy.com/seleniumPractise/#/

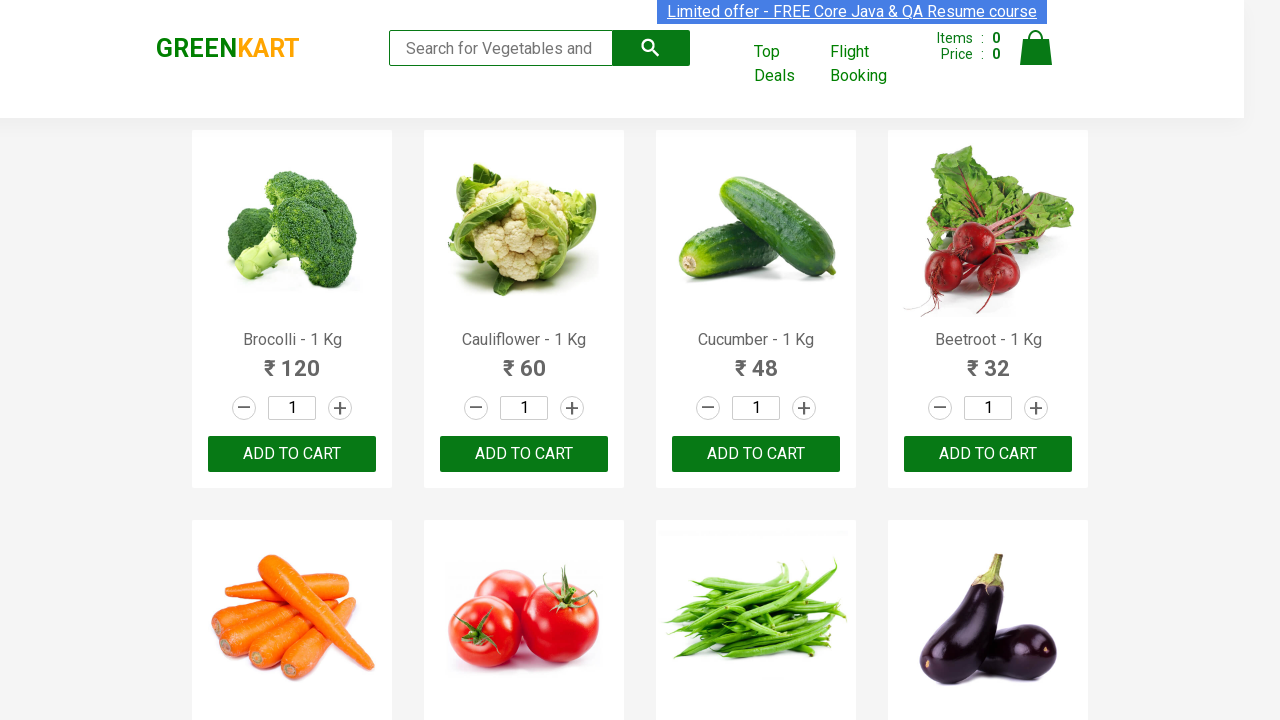

Filled search field with 'carrot' on //header/div[1]/div[2]/form[1]/input[1]
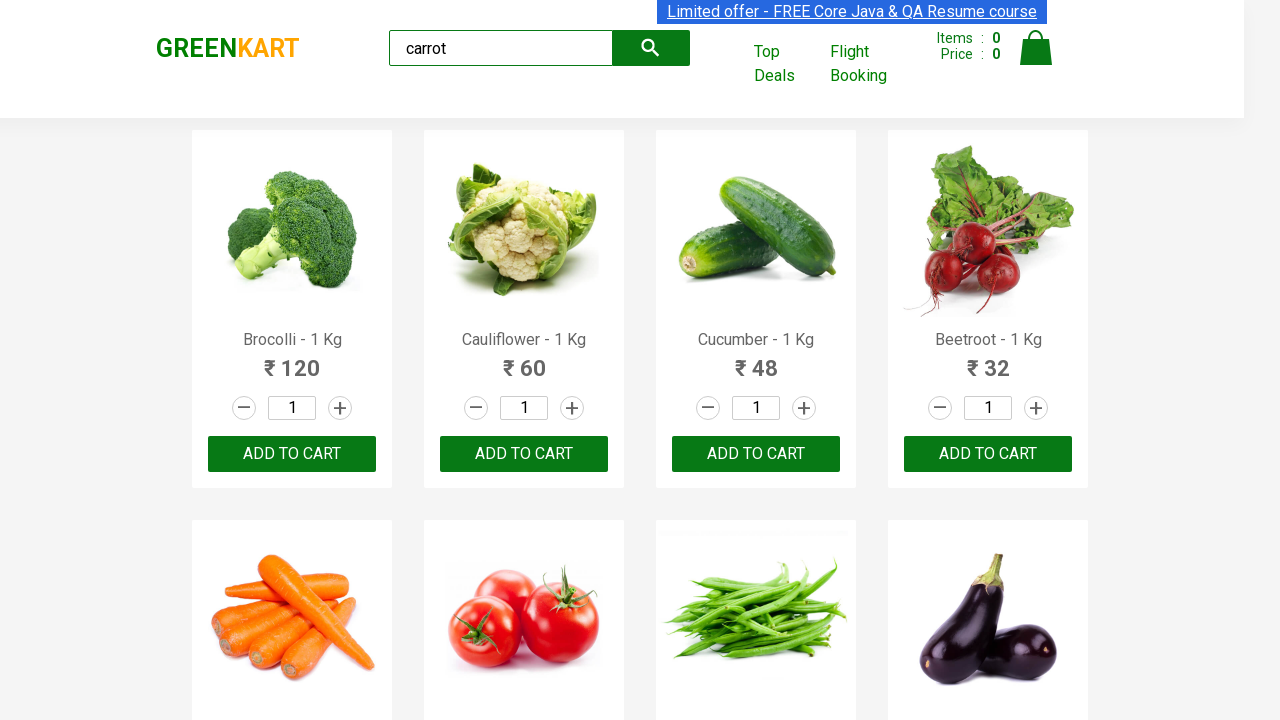

Clicked plus icon to increase carrot quantity at (340, 408) on xpath=//a[contains(text(),'+')]
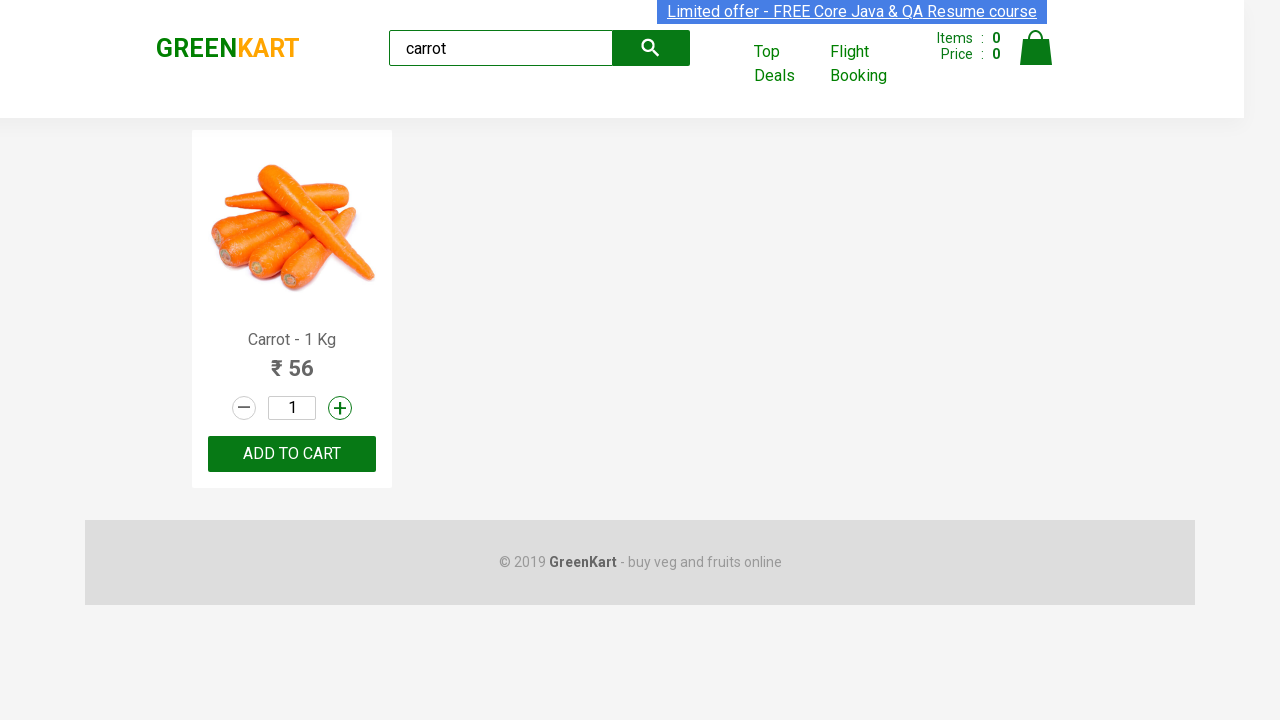

Clicked ADD TO CART button at (292, 454) on xpath=//button[contains(text(),'ADD TO CART')]
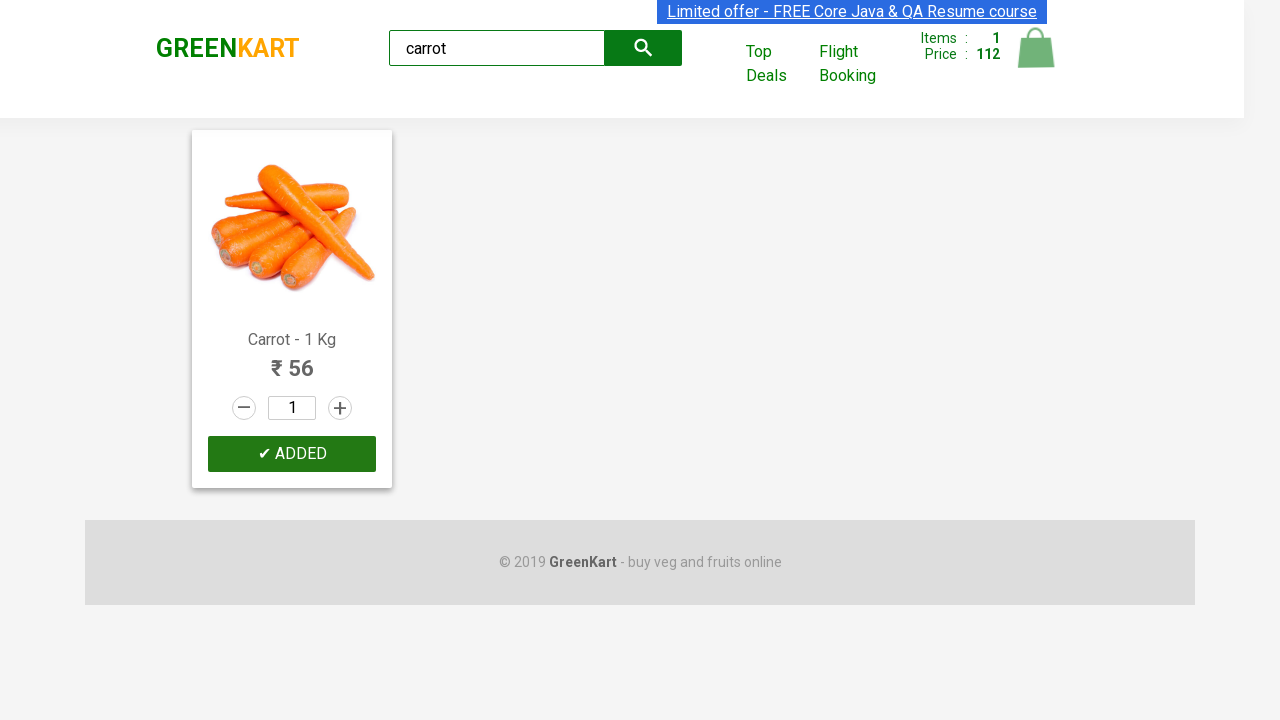

Clicked shopping bag icon to view cart at (1036, 48) on xpath=//header/div[1]/div[3]/a[4]/img[1]
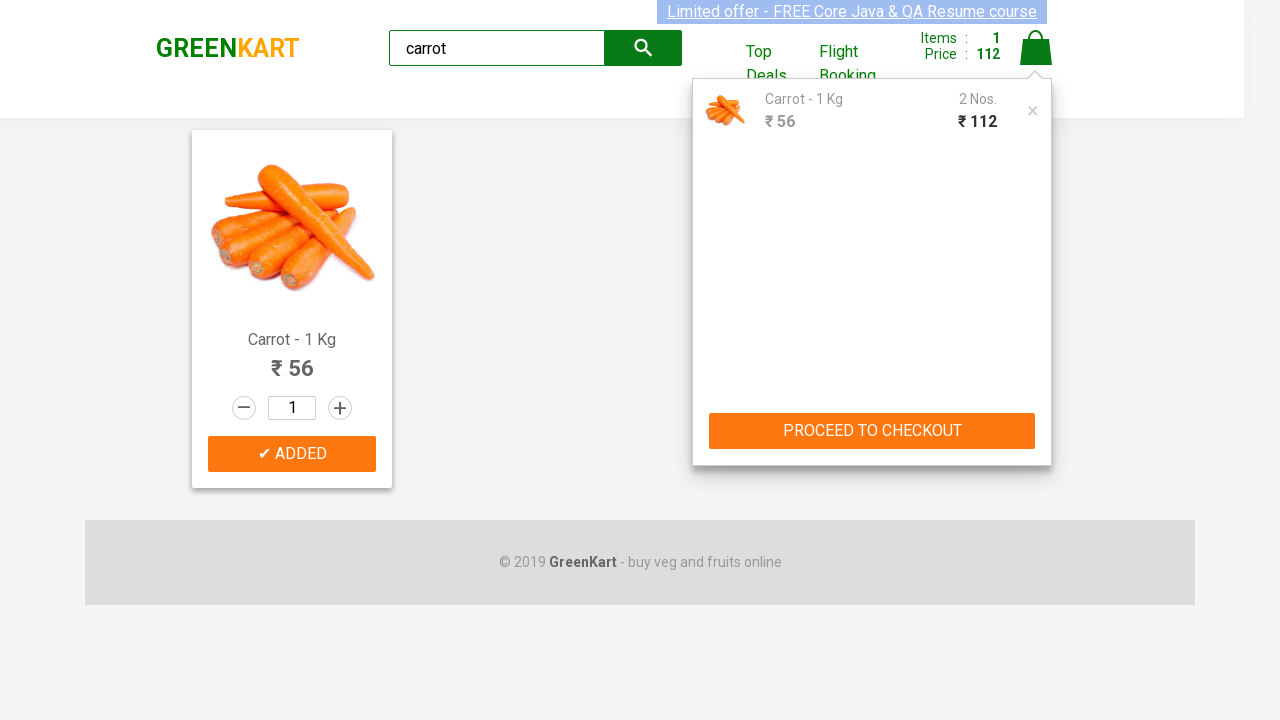

Clicked PROCEED TO CHECKOUT button at (872, 431) on xpath=//button[contains(text(),'PROCEED TO CHECKOUT')]
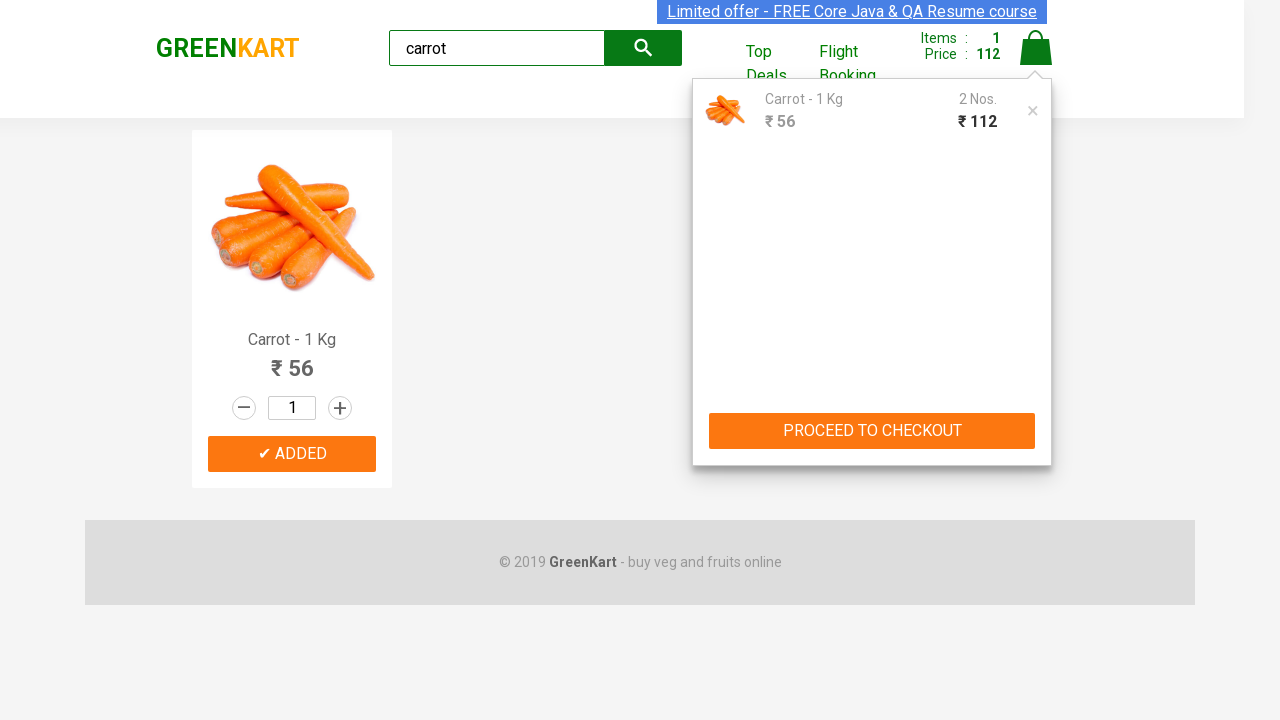

Clicked Place Order button at (1036, 420) on xpath=//button[contains(text(),'Place Order')]
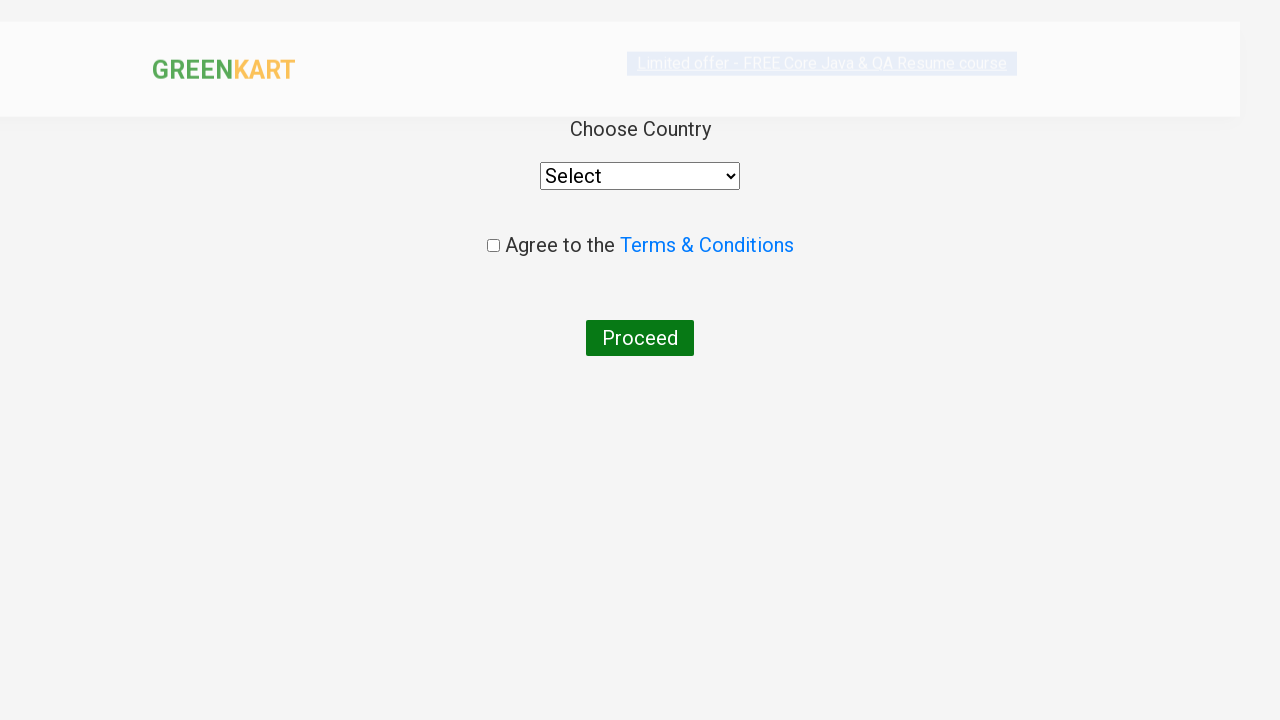

Accepted terms and conditions checkbox at (493, 246) on xpath=//body/div[@id='root']/div[1]/div[1]/div[1]/div[1]/input[1]
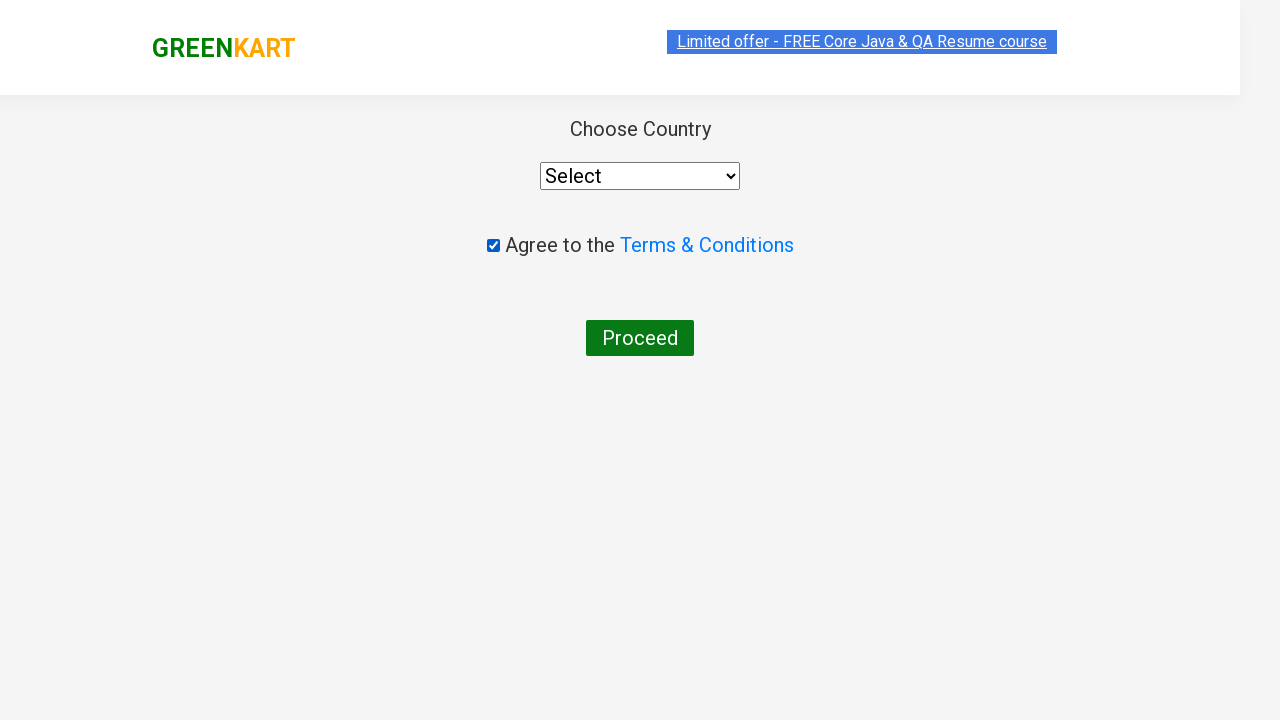

Clicked Proceed button to complete order at (640, 338) on xpath=//button[contains(text(),'Proceed')]
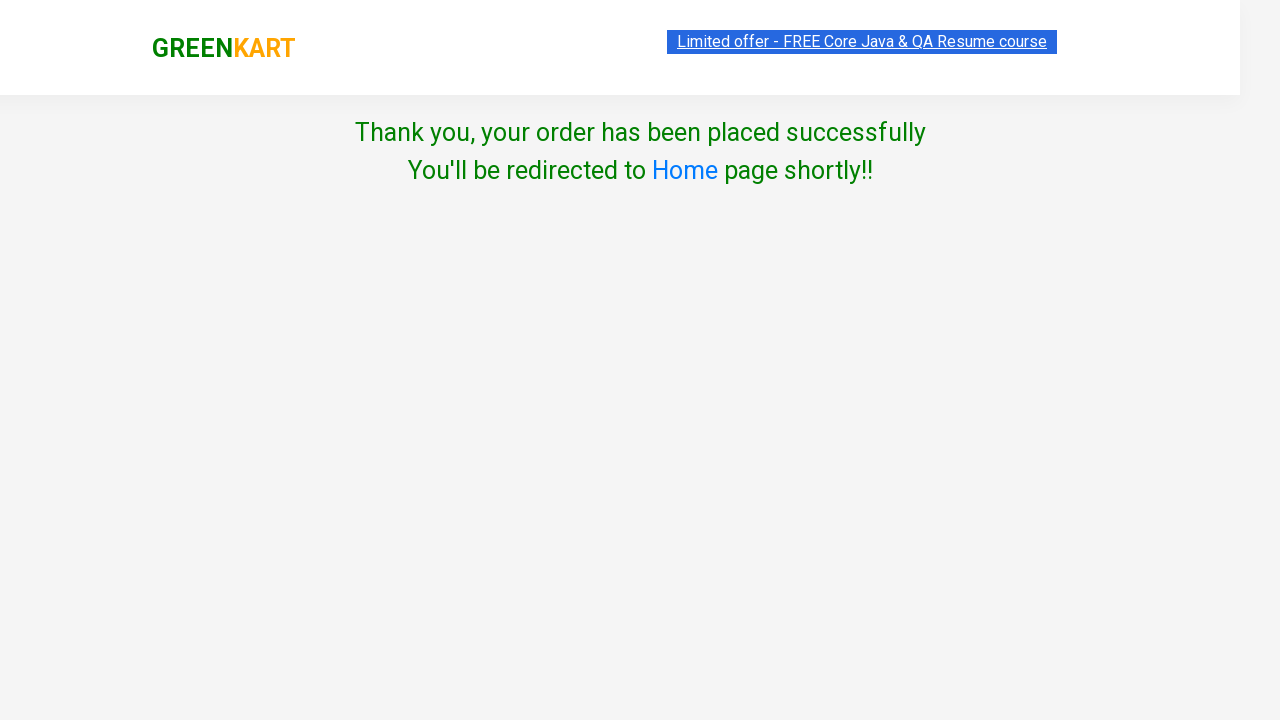

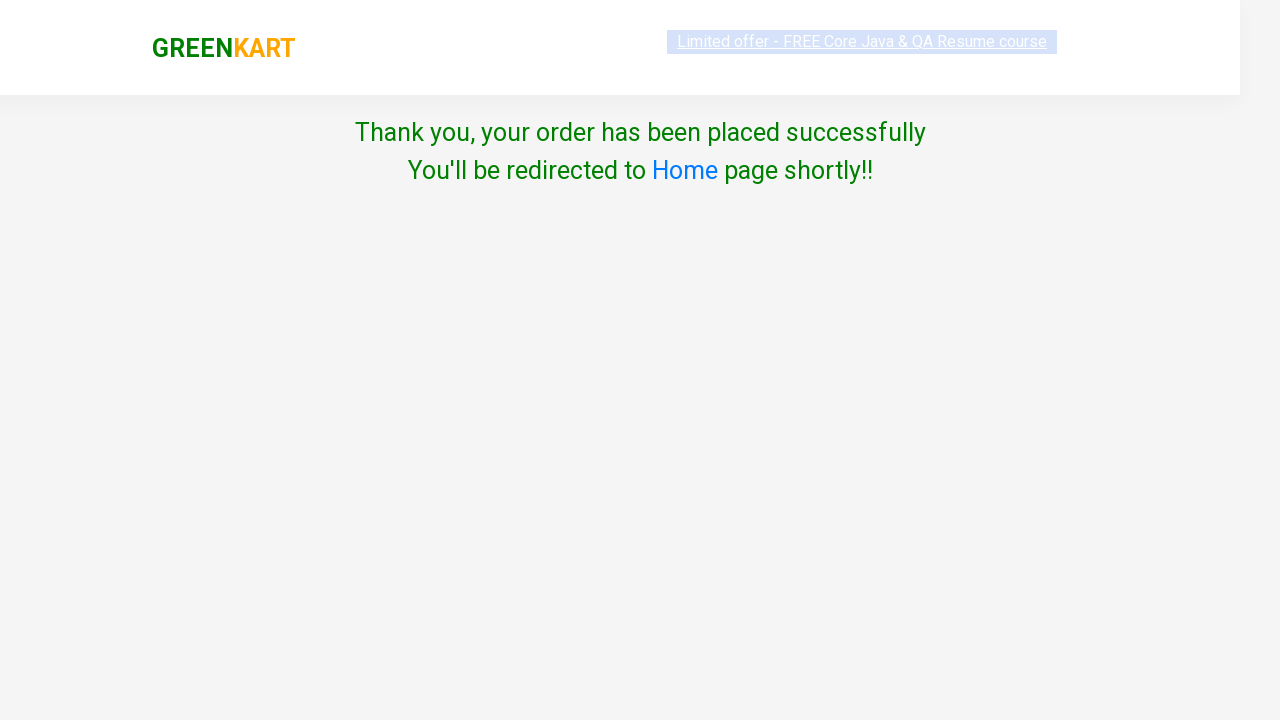